Tests JavaScript confirm alert functionality by clicking a button to trigger an alert, then dismissing (canceling) the alert dialog

Starting URL: https://demoqa.com/alerts

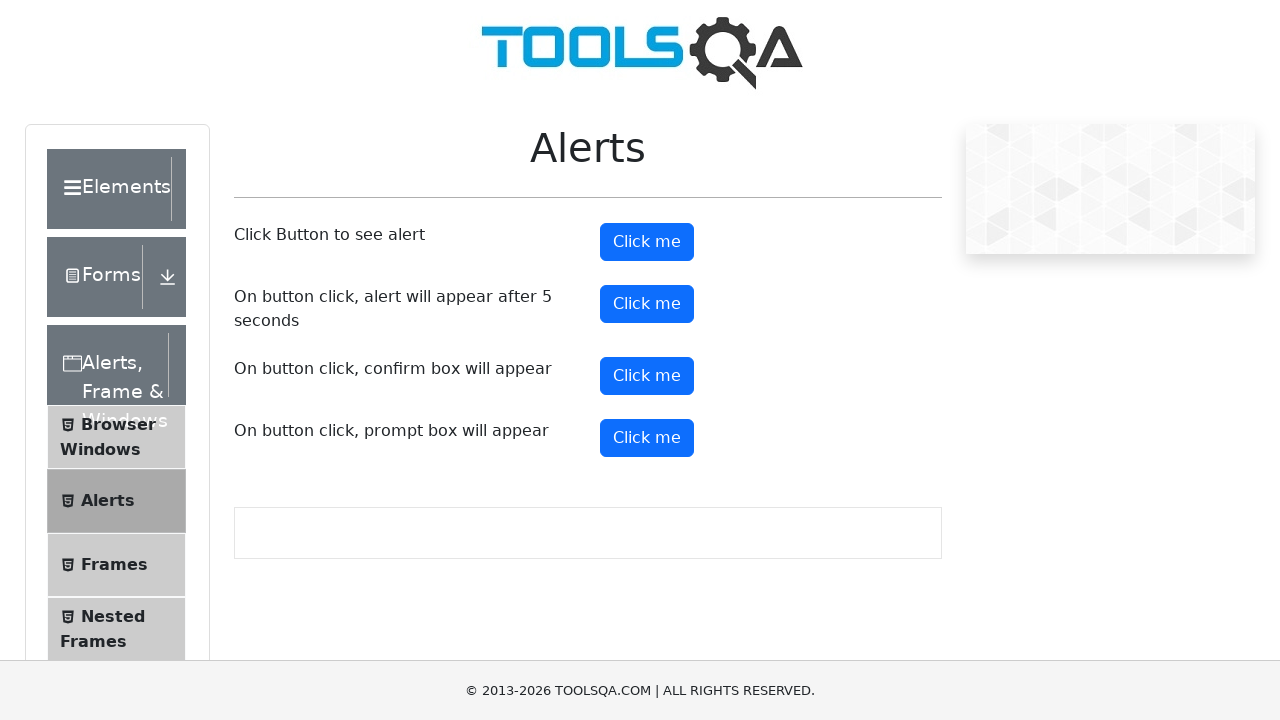

Set up dialog handler to dismiss confirm alerts
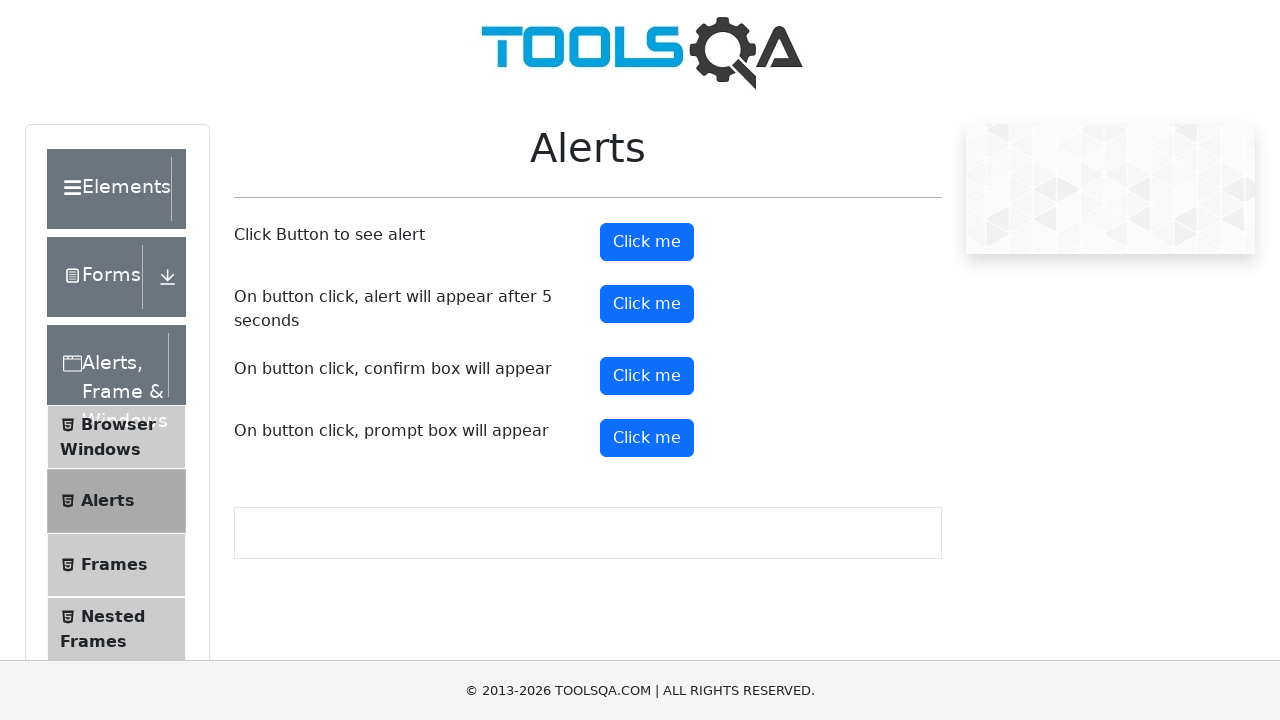

Clicked confirm button to trigger the alert at (647, 376) on #confirmButton
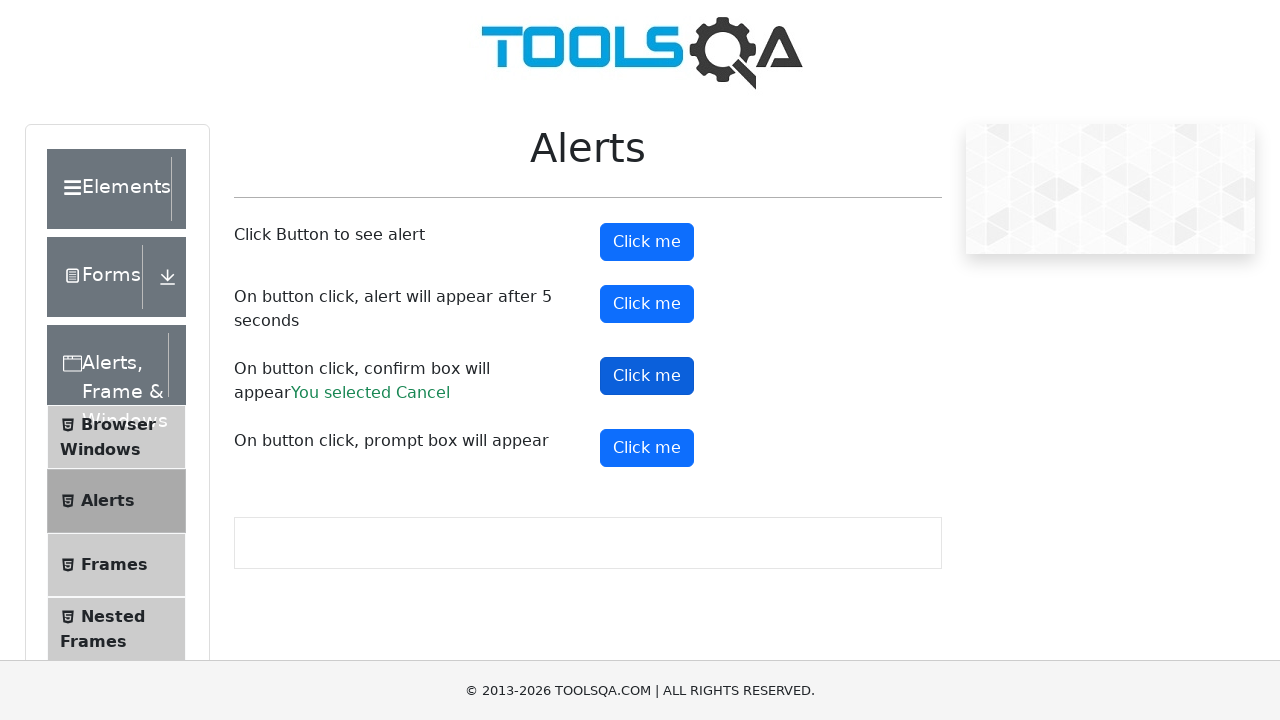

Waited for dialog handling to complete
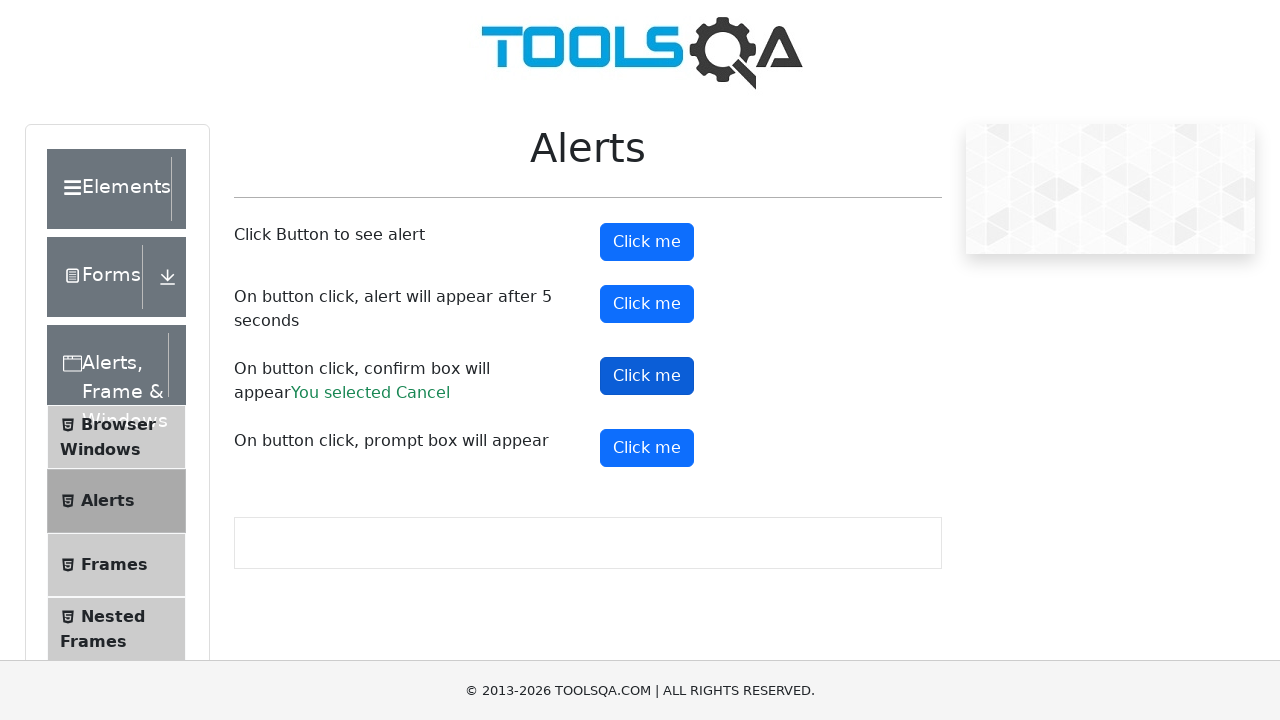

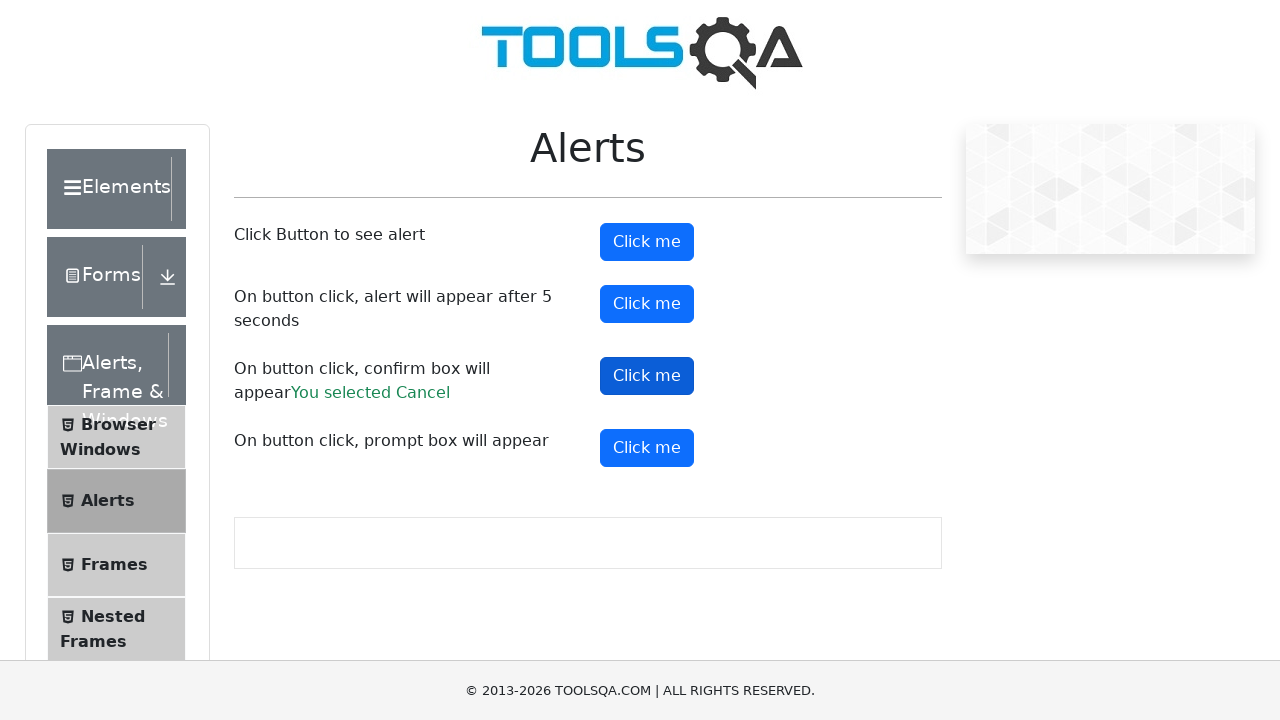